Navigates to a login practice page and verifies the page loads correctly.

Starting URL: https://rahulshettyacademy.com/loginpagePractise/

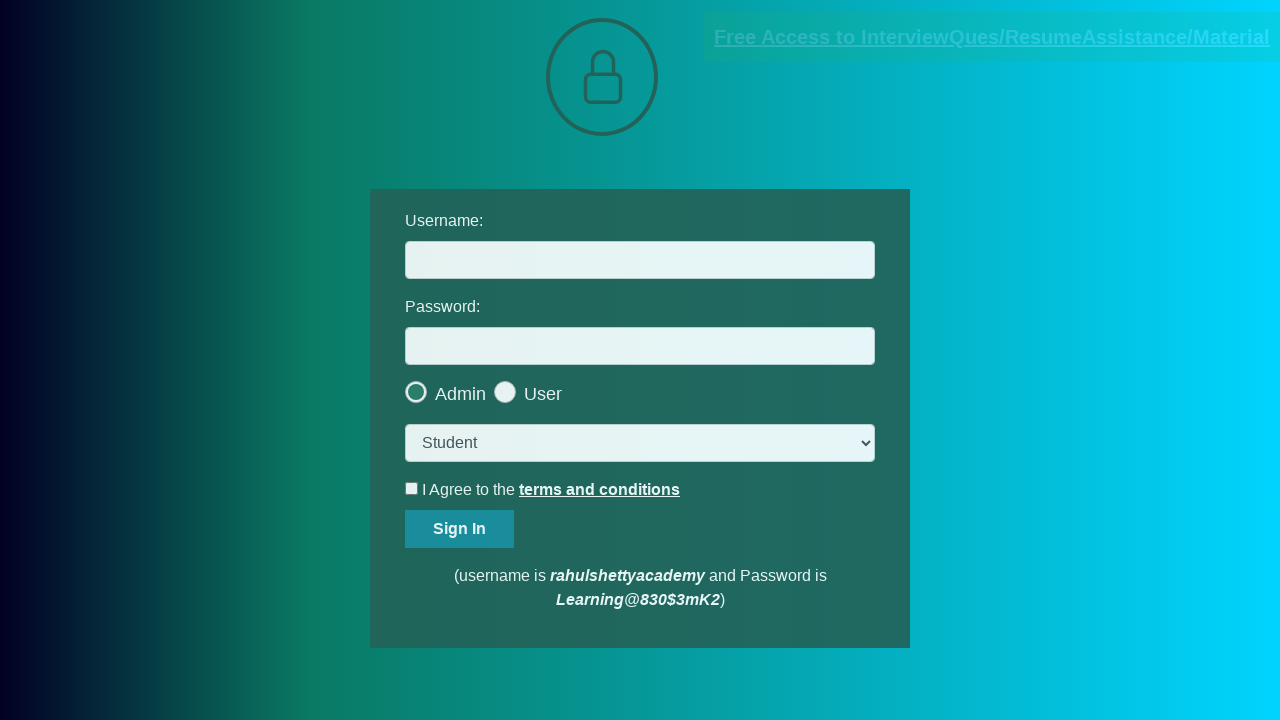

Waited for page to reach networkidle state
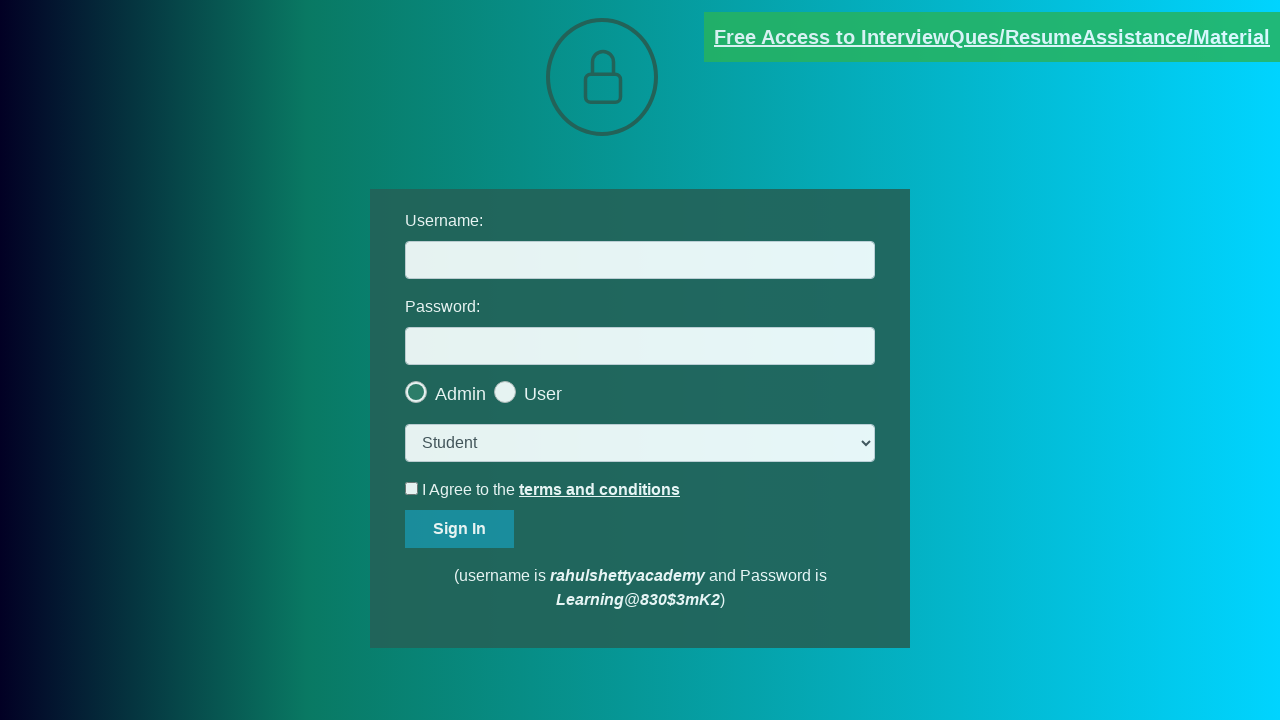

Verified page loaded by confirming body element is present
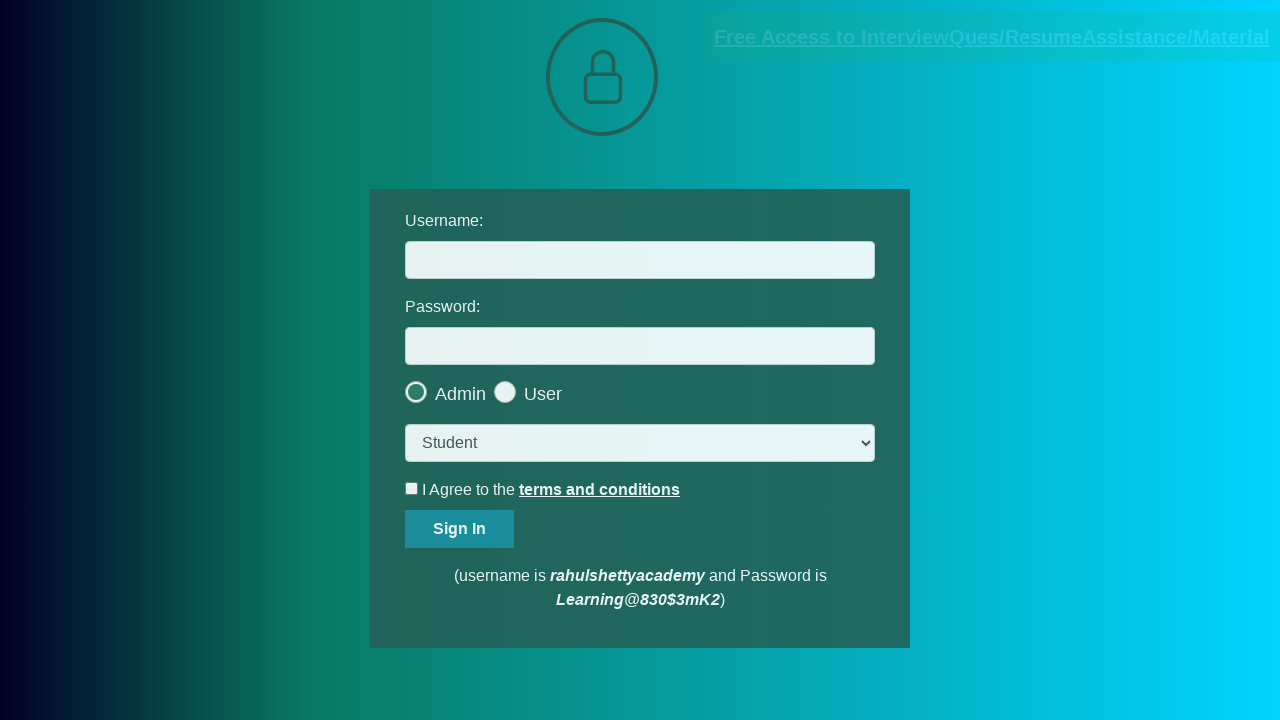

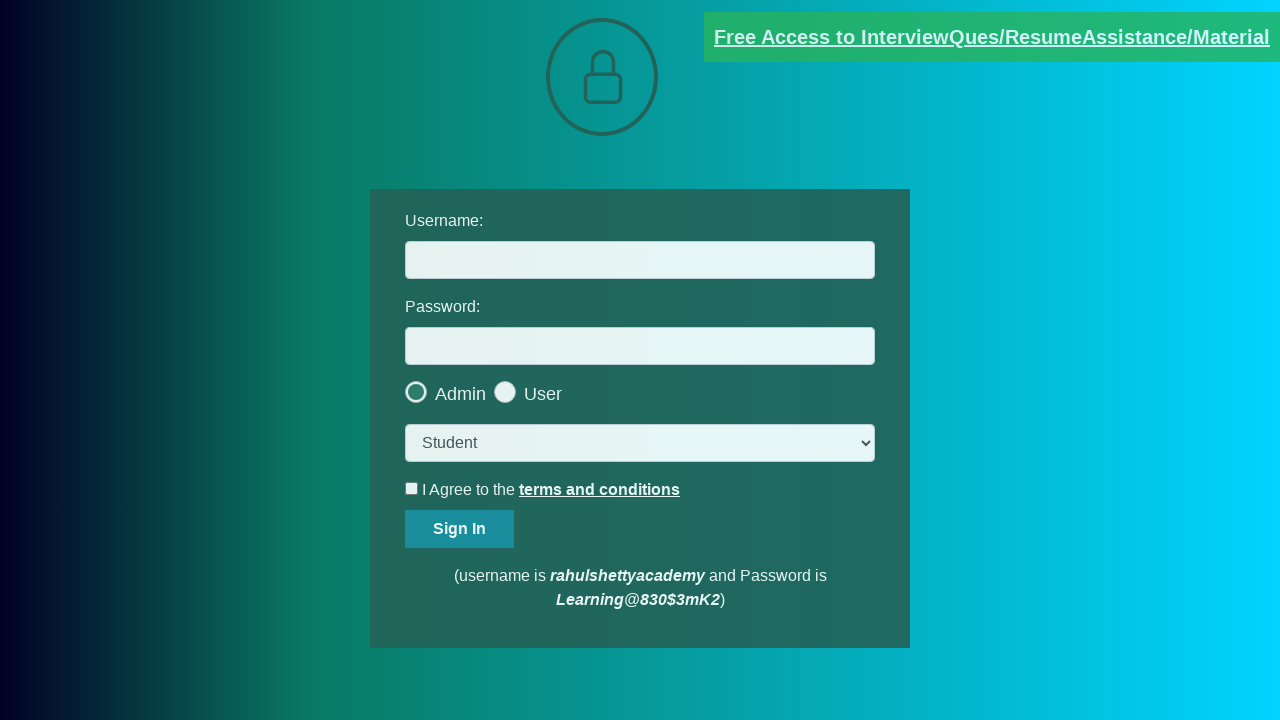